Tests AJIO's search and filter functionality by searching for bags, applying gender and category filters, and verifying that results are displayed

Starting URL: https://www.ajio.com/

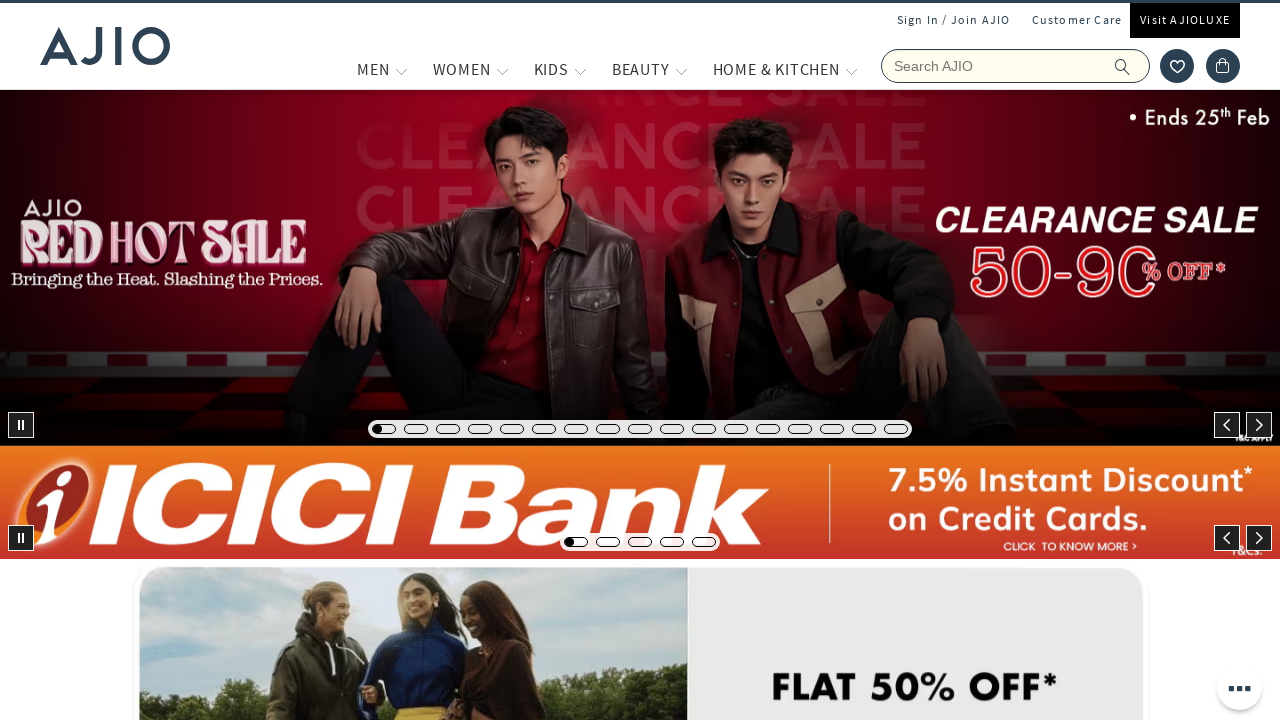

Filled search box with 'bags' on xpath=//input[@placeholder='Search AJIO']
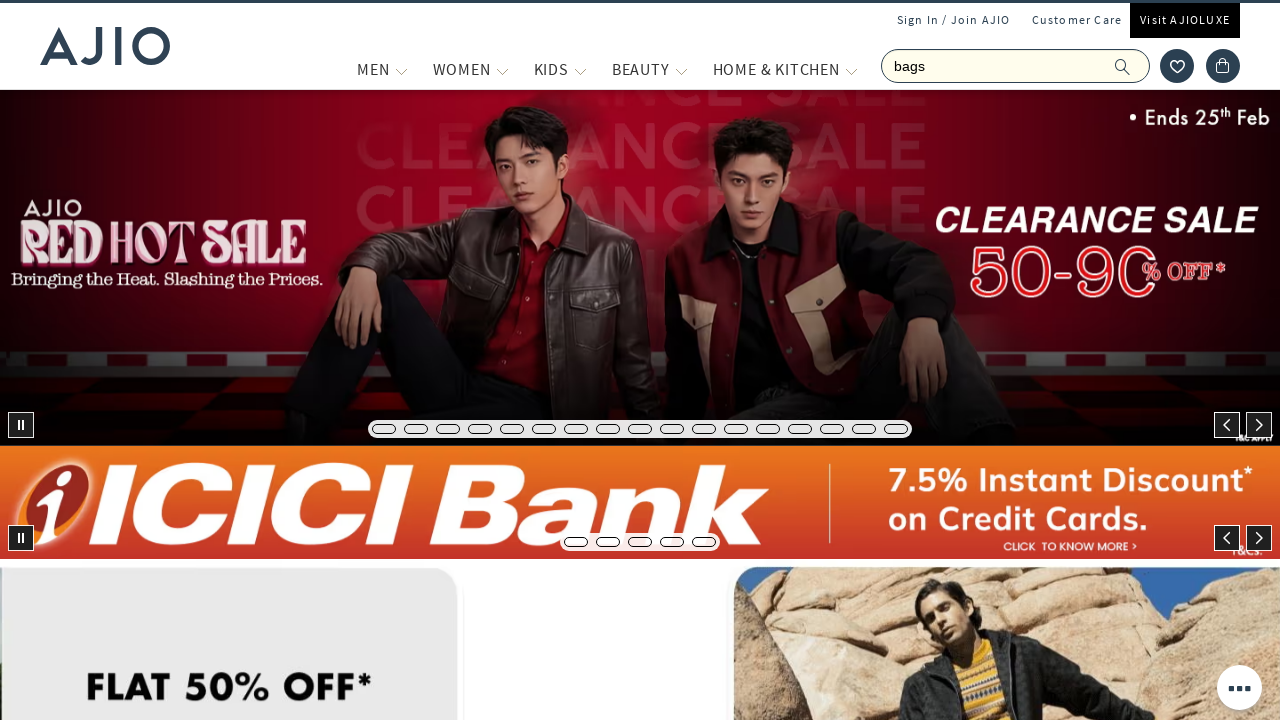

Pressed Enter to search for bags on xpath=//input[@placeholder='Search AJIO']
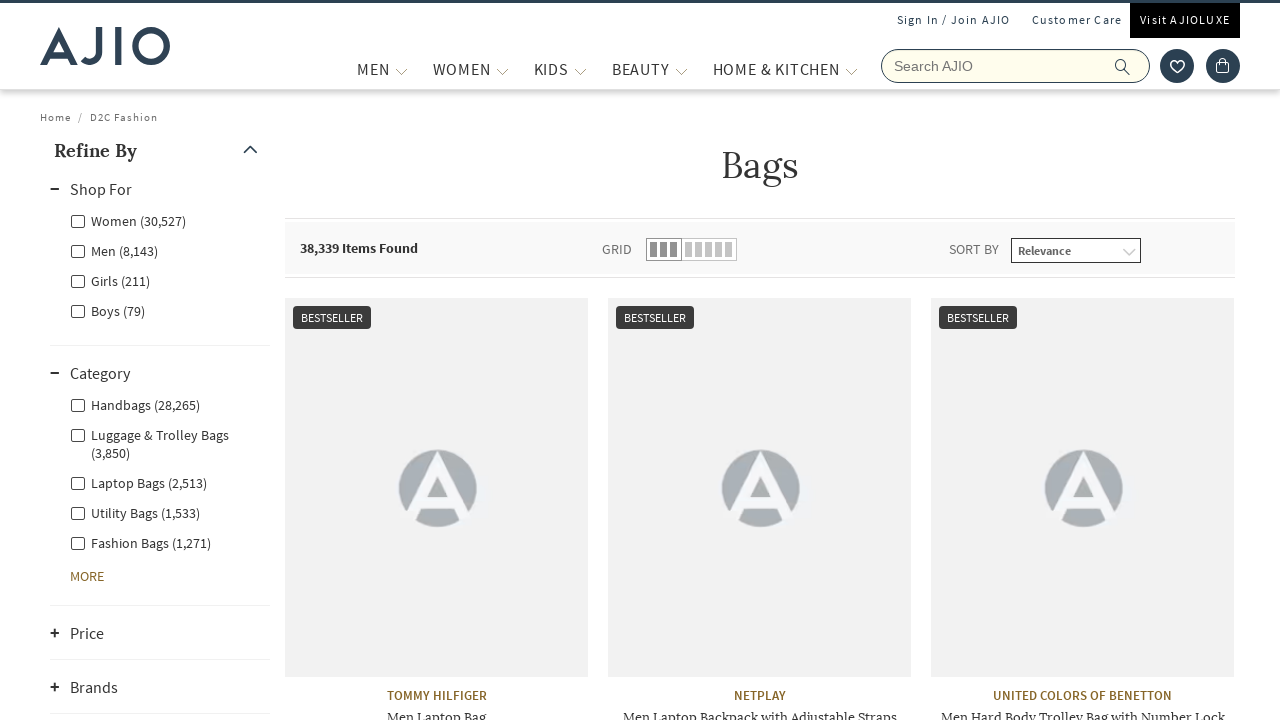

Clicked Men gender filter at (114, 250) on xpath=//label[contains(text(),'Men')]
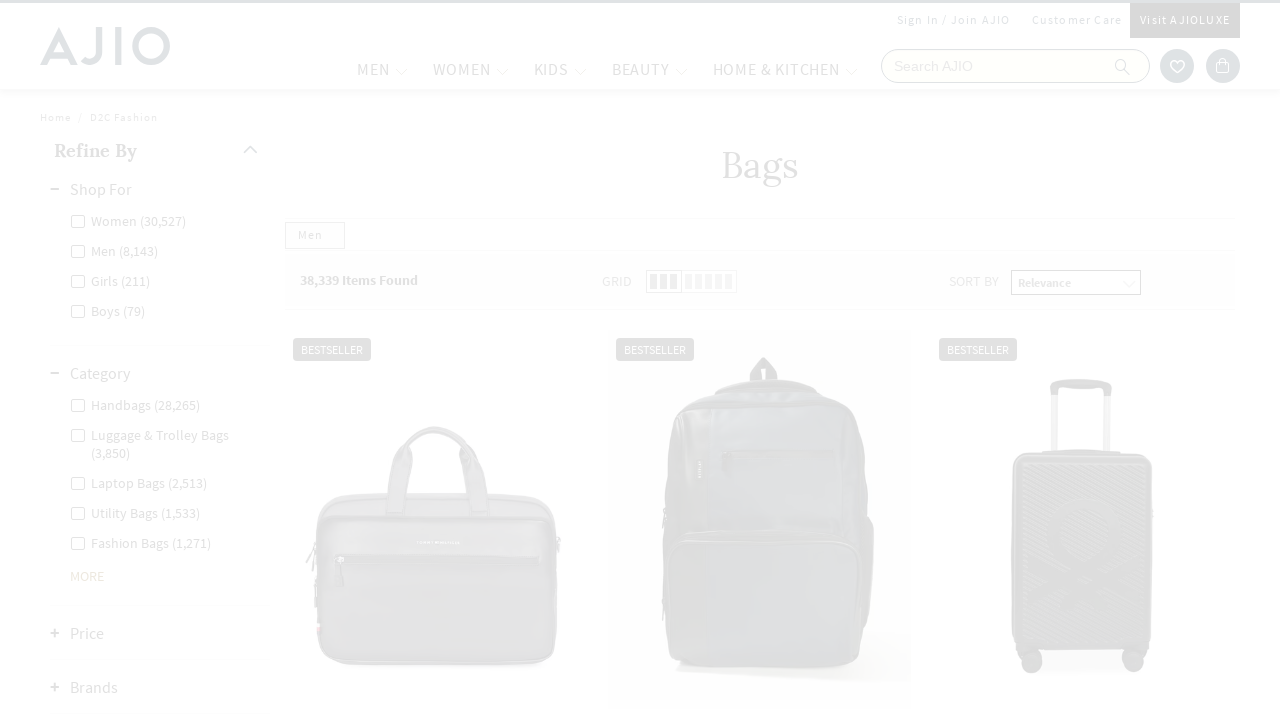

Waited 3 seconds for gender filter to apply
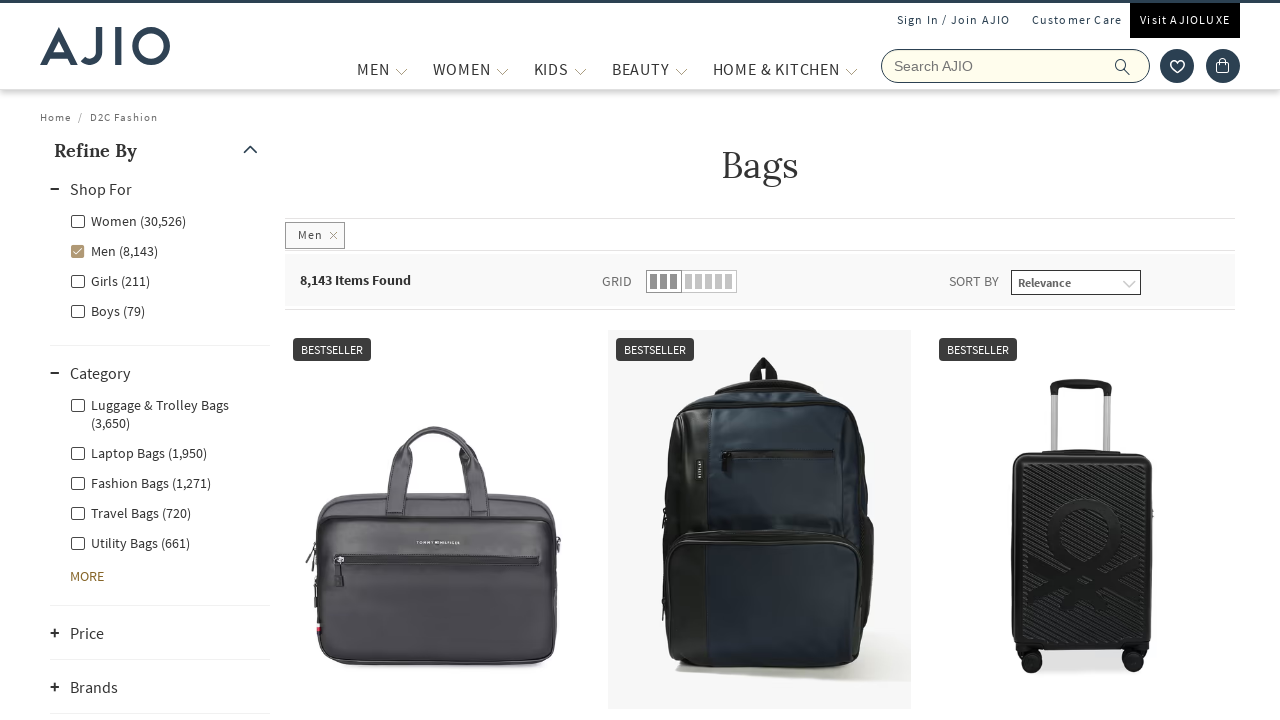

Clicked Fashion Bags category filter at (140, 482) on xpath=//label[contains(text(),'Fashion Bags')]
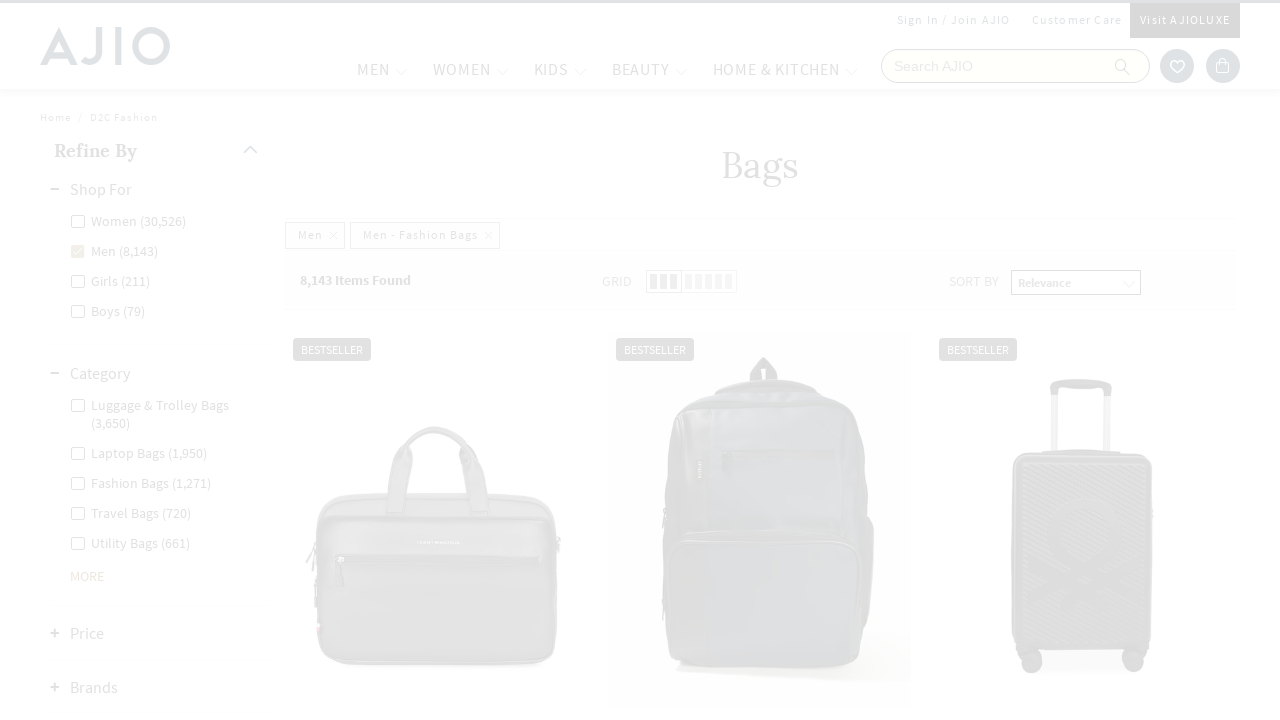

Waited 3 seconds for category filter to apply
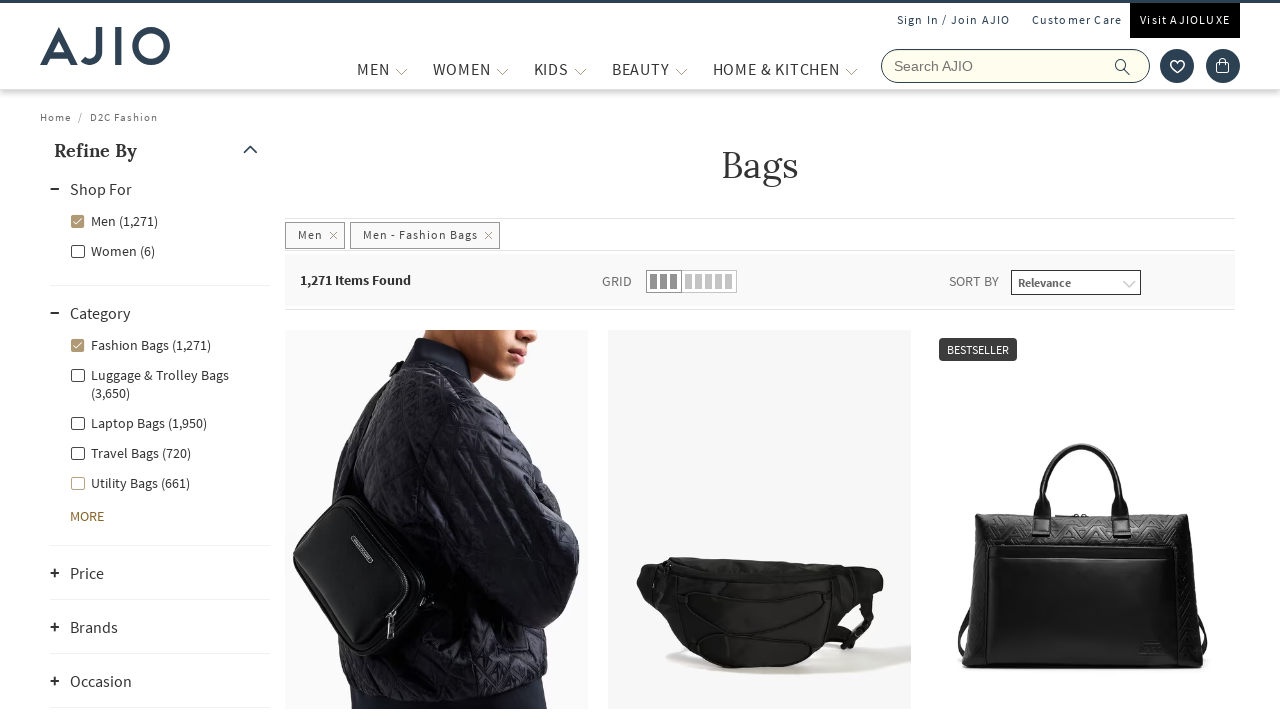

Verified items found count is displayed
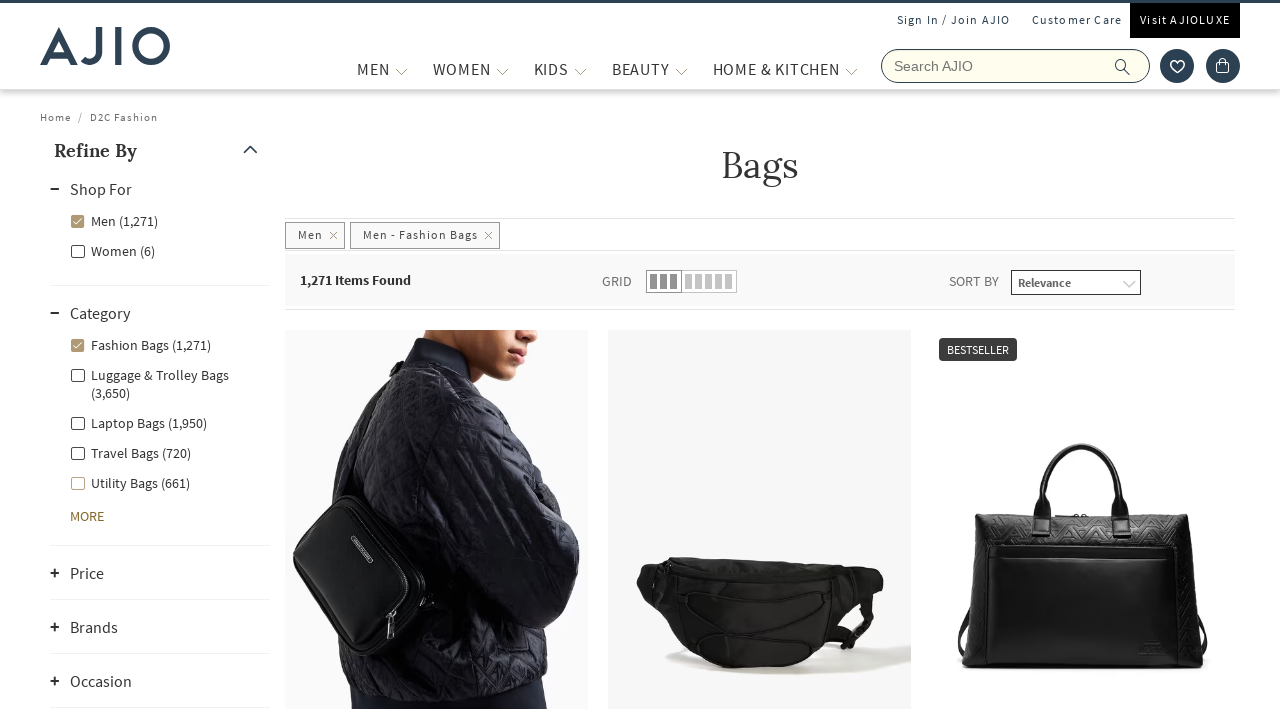

Verified brand names are displayed in results
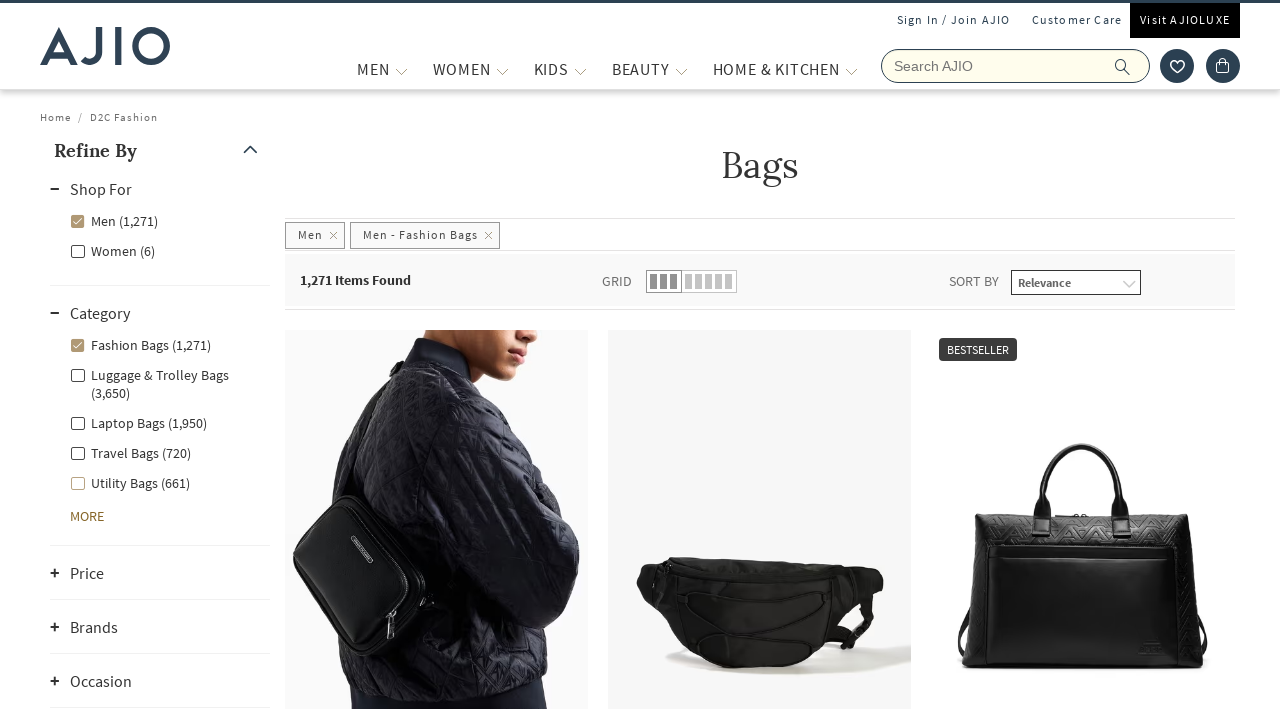

Verified bag names are displayed in results
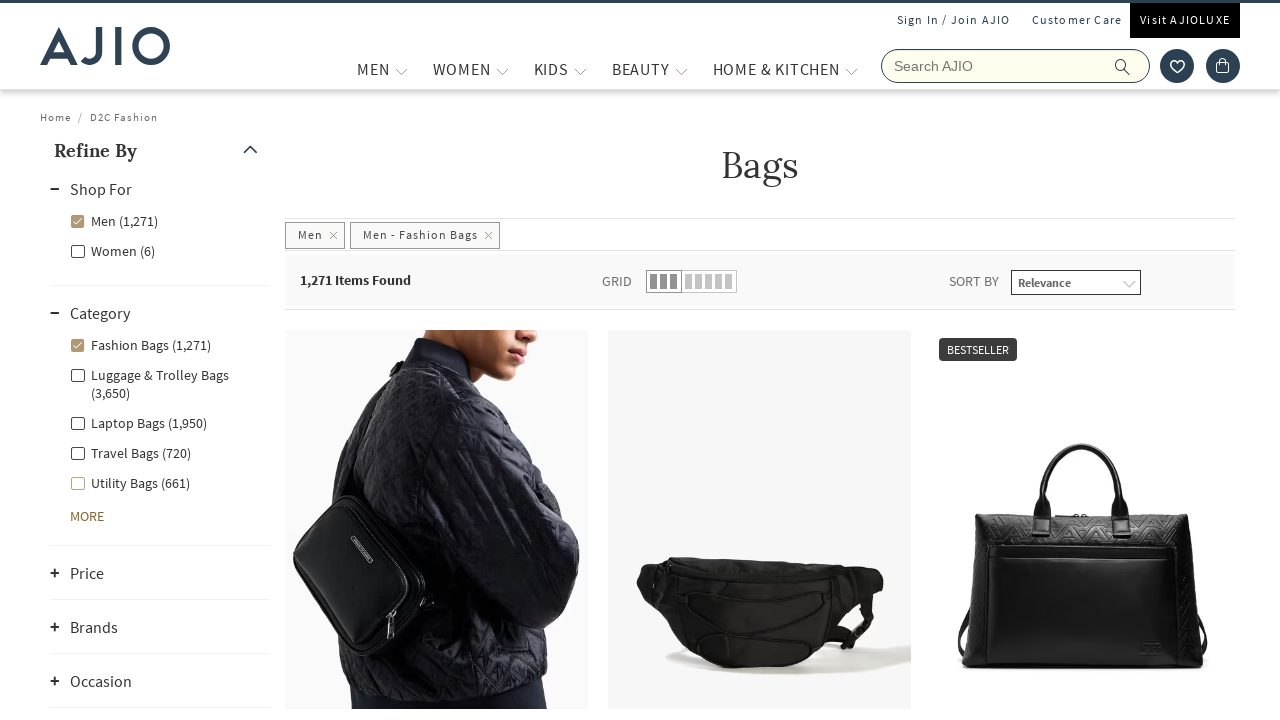

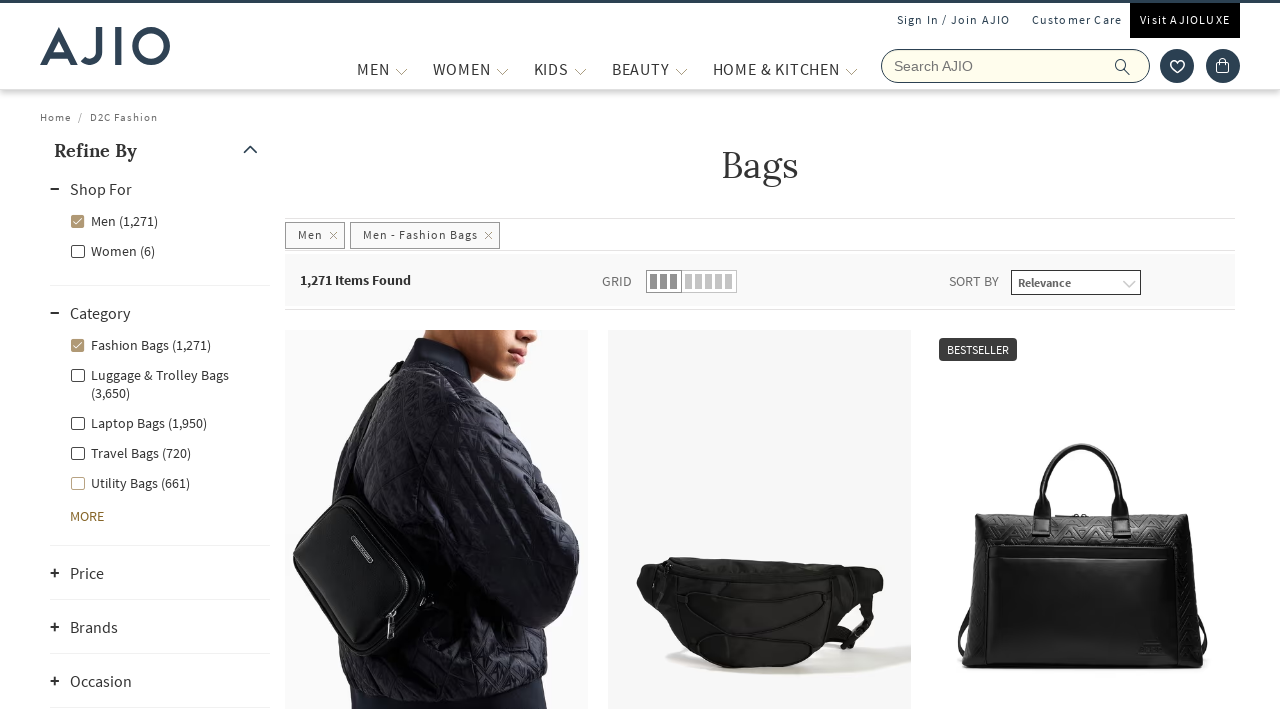